Tests shopping cart functionality by selecting the "Doces" (Sweets) category, adding brigadeiro and alfajor products to cart, increasing brigadeiro quantity to 4 units, and completing checkout.

Starting URL: https://shopcart-challenge.4all.com/

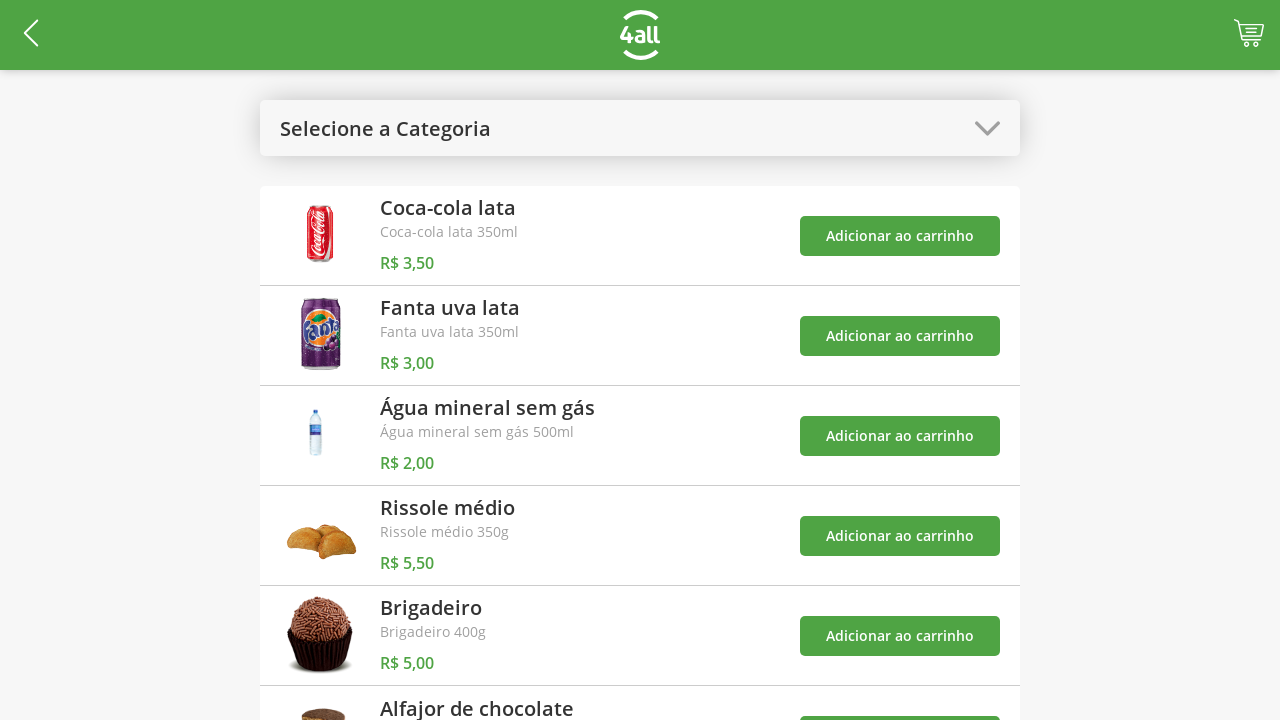

Clicked 'Select Category' button at (640, 128) on #open-categories-btn
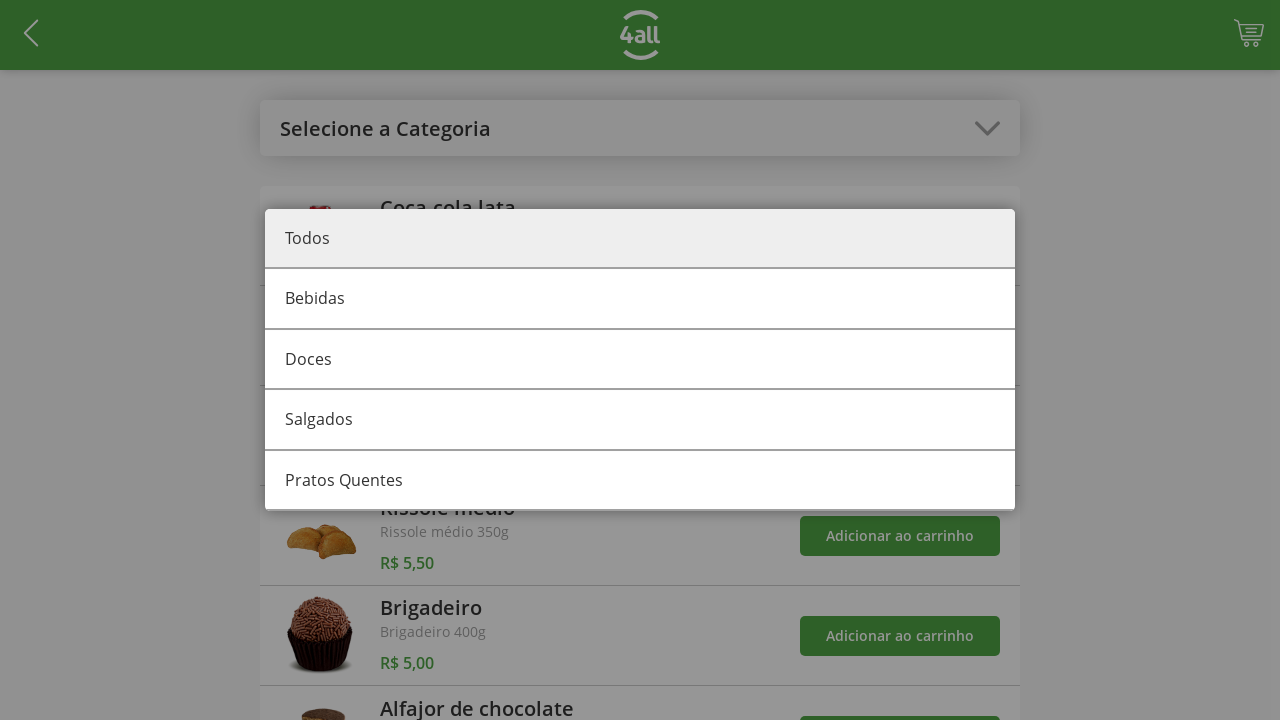

Selected 'Doces' (Sweets) category at (640, 360) on #category-1
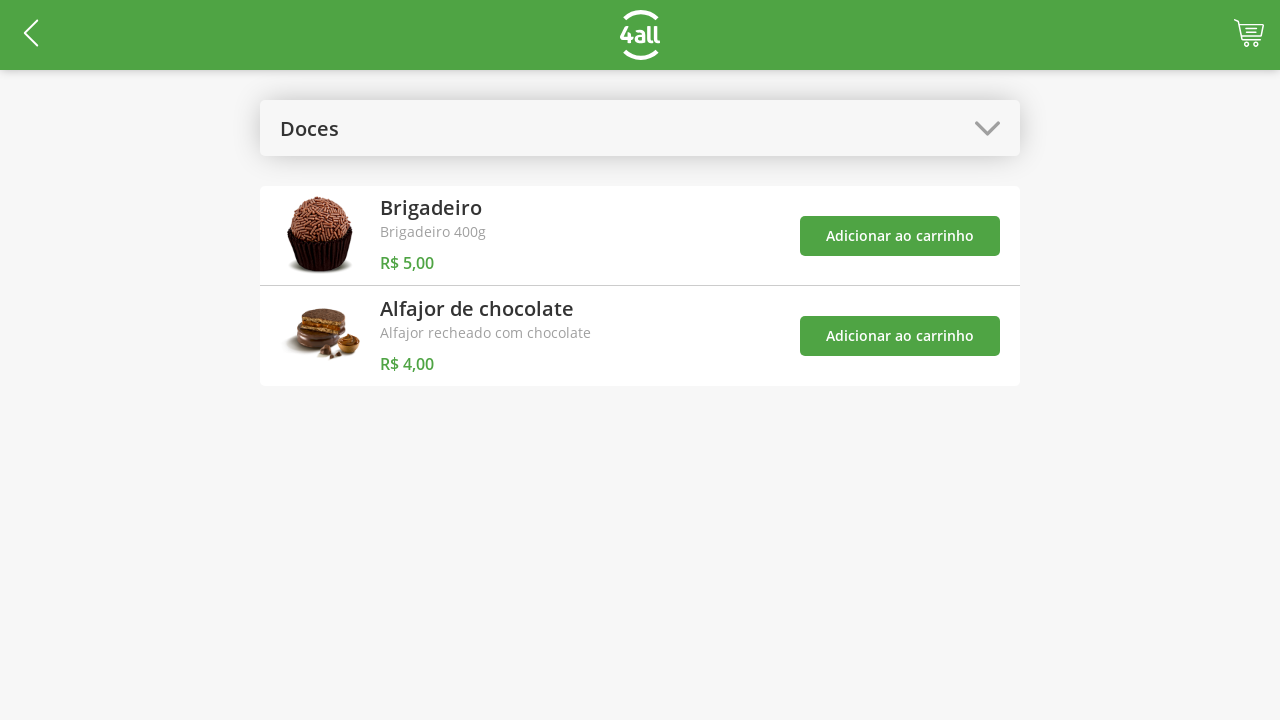

Added brigadeiro product to cart at (900, 236) on #add-product-4-btn
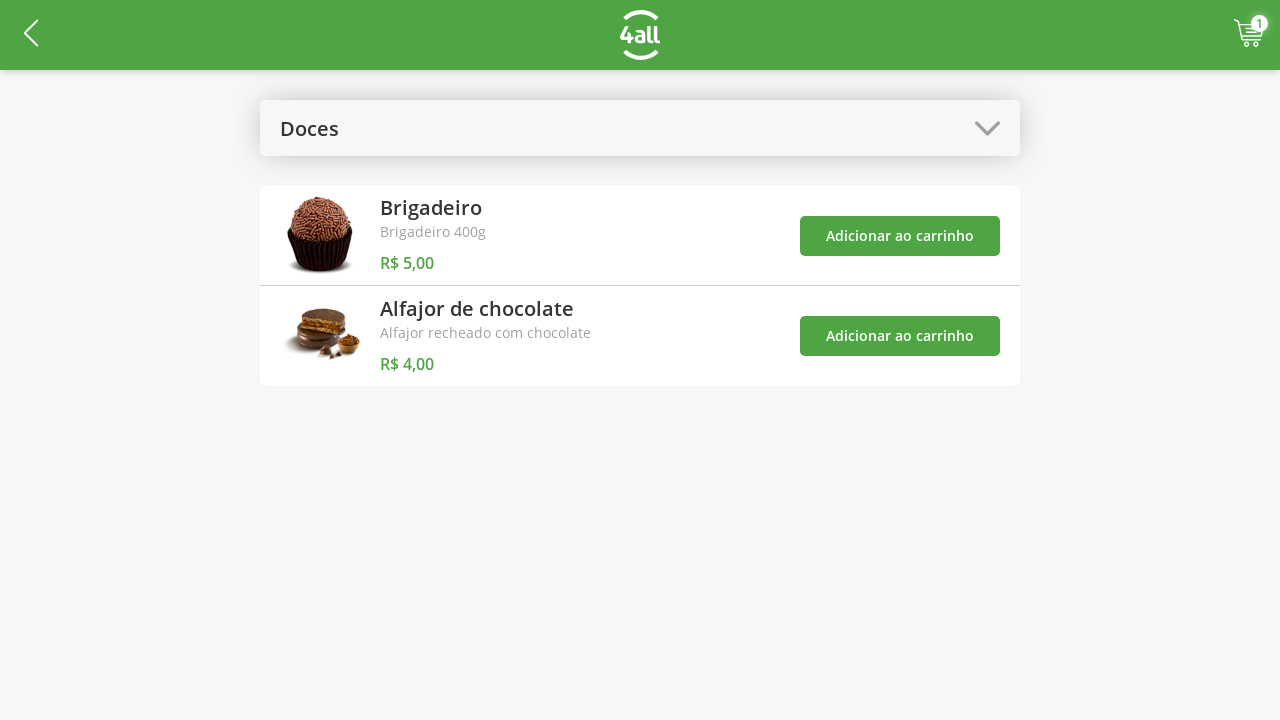

Added alfajor de chocolate product to cart at (900, 336) on #add-product-5-btn
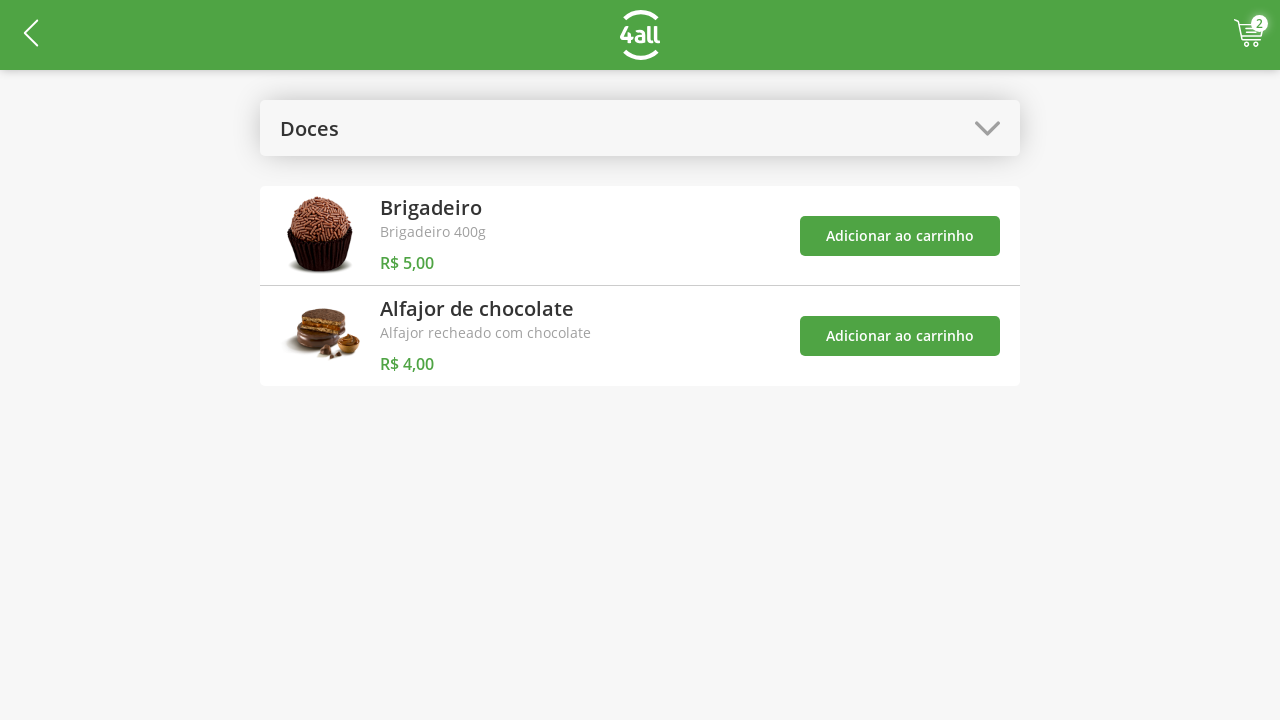

Clicked category dropdown again at (640, 128) on #open-categories-btn
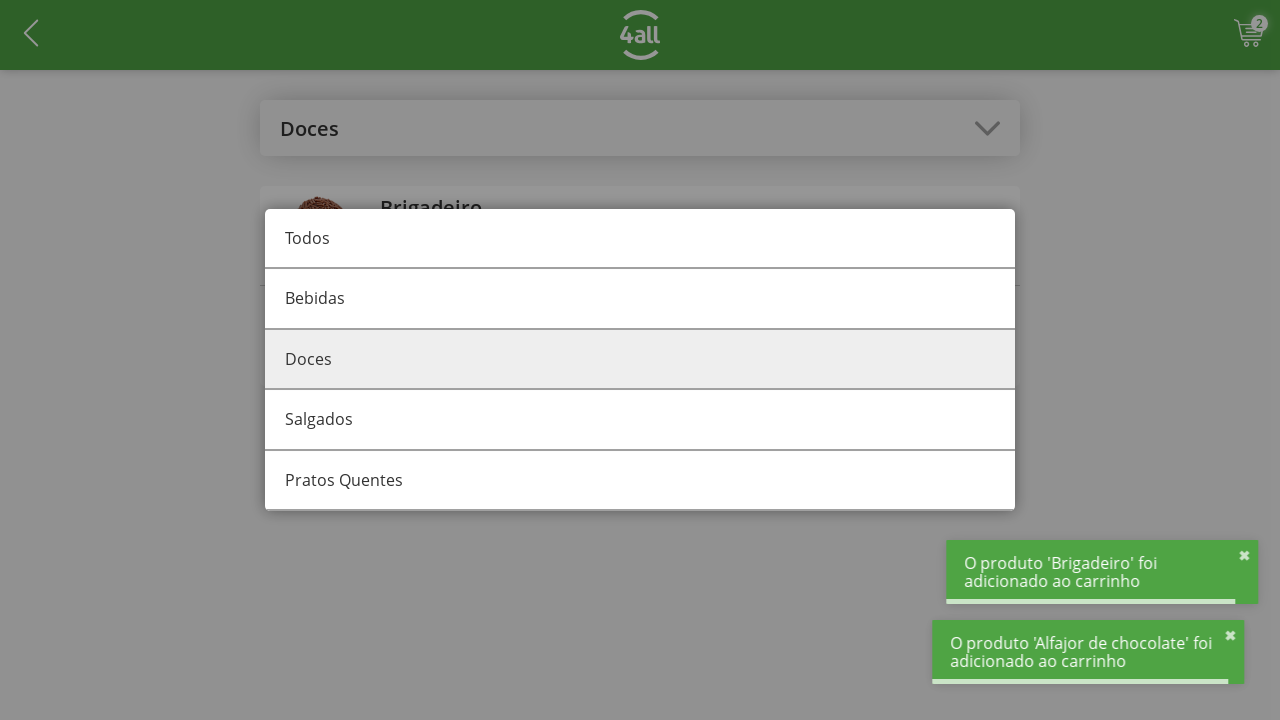

Selected 'Todos' (All) category at (640, 239) on #category-all
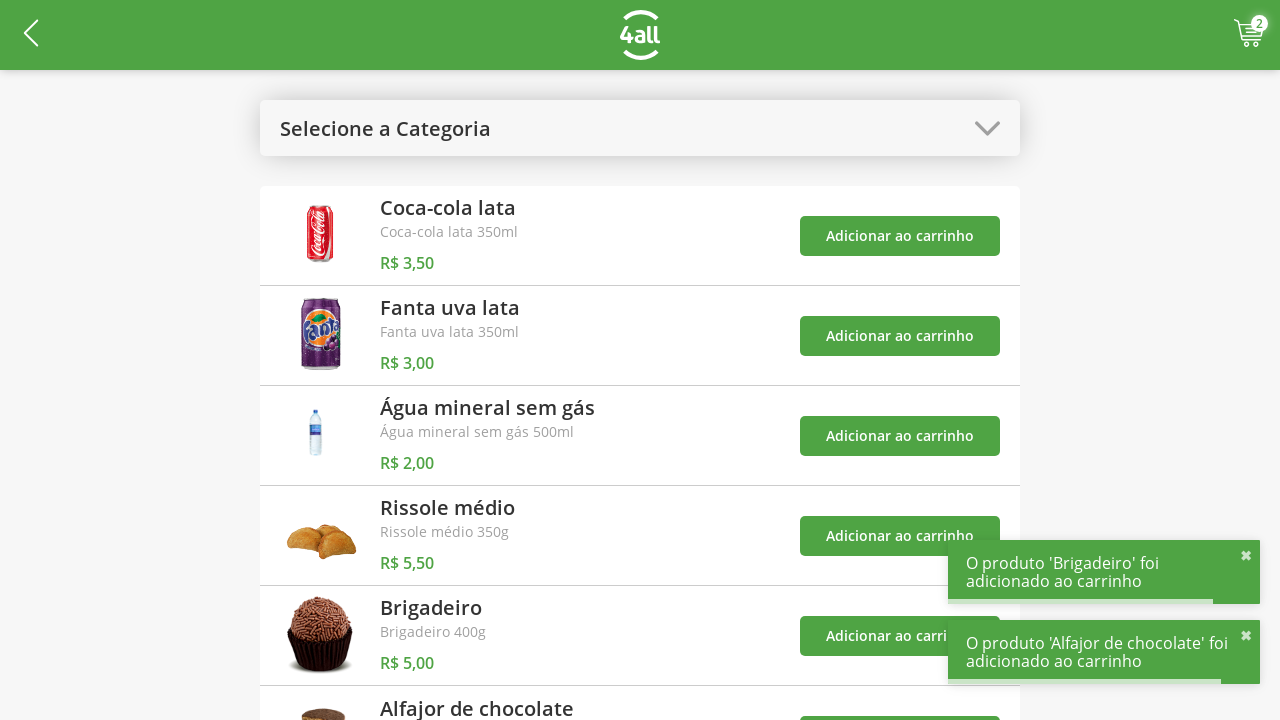

Clicked cart button to view shopping cart at (1249, 35) on #cart-btn
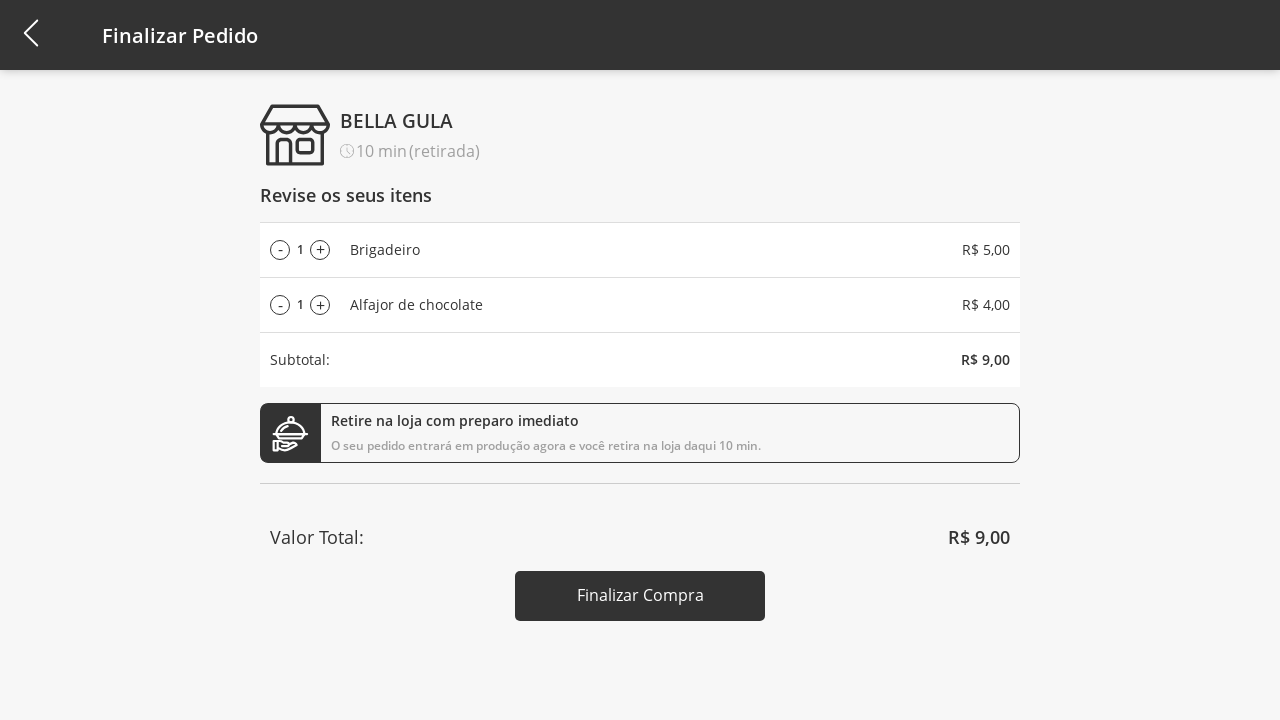

Increased brigadeiro quantity by 1 (now 2 units) at (320, 250) on #add-product-4-qtd
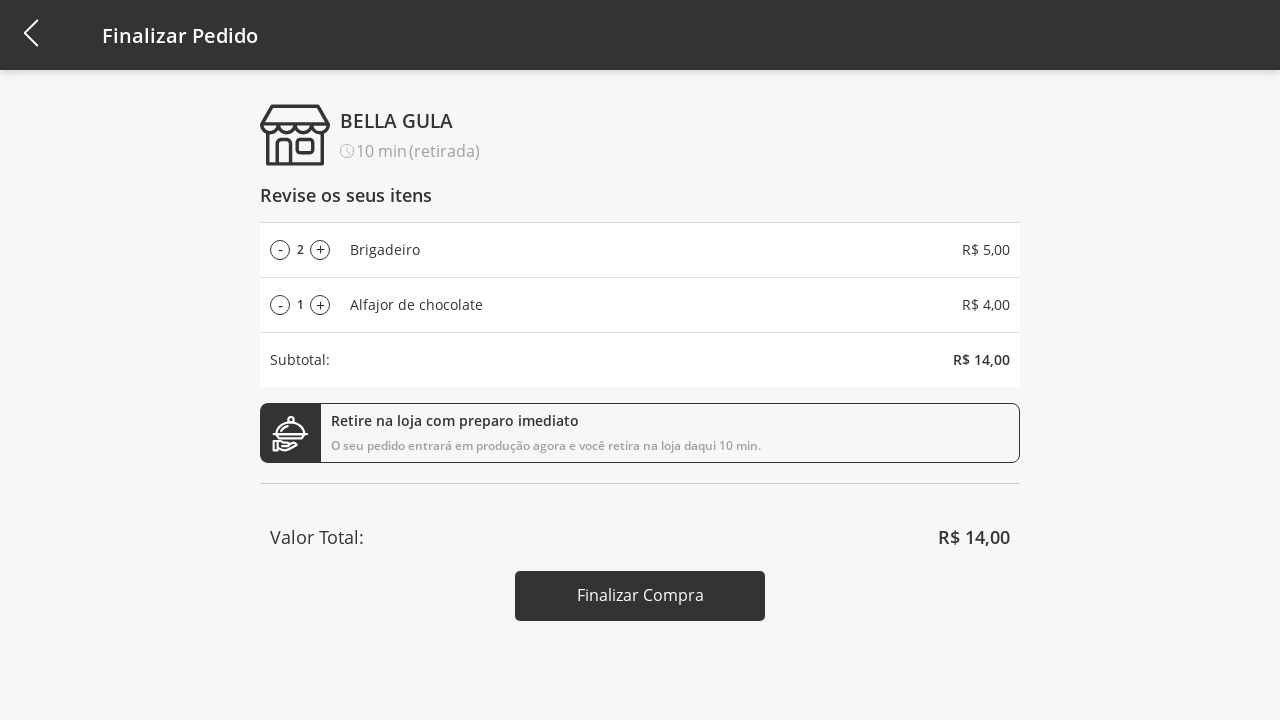

Increased brigadeiro quantity by 1 (now 3 units) at (320, 250) on #add-product-4-qtd
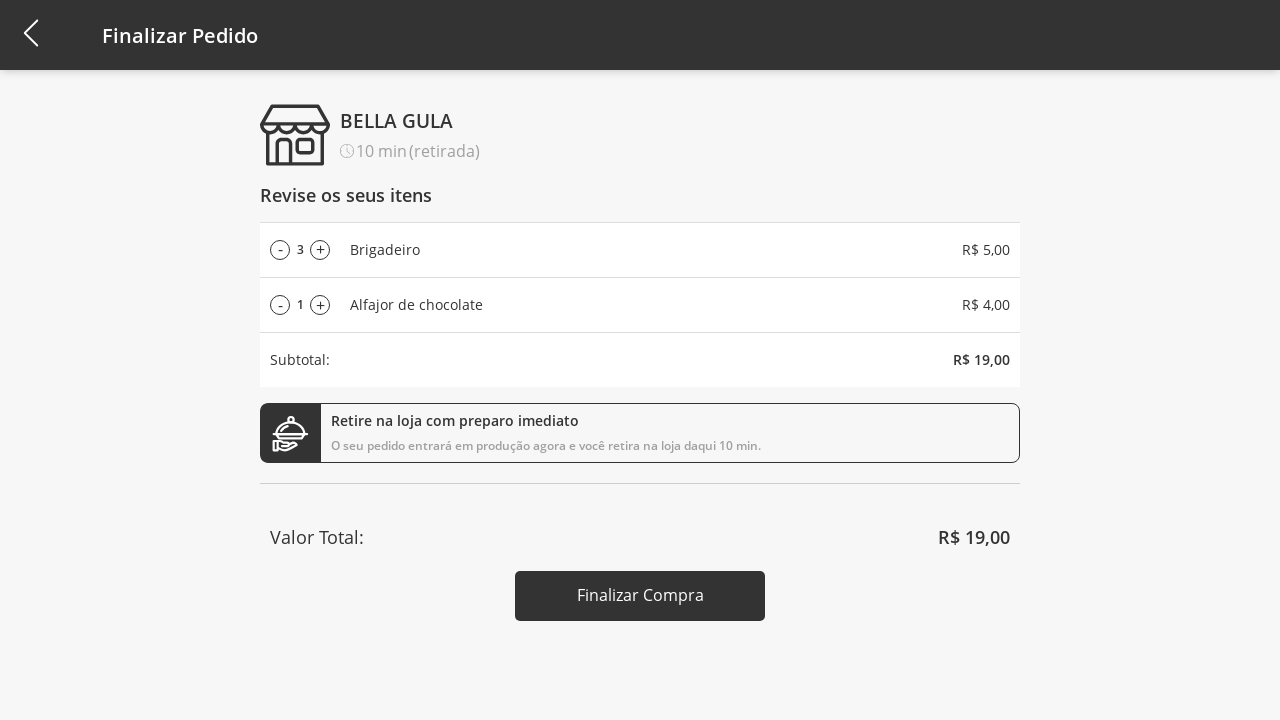

Increased brigadeiro quantity by 1 (now 4 units) at (320, 250) on #add-product-4-qtd
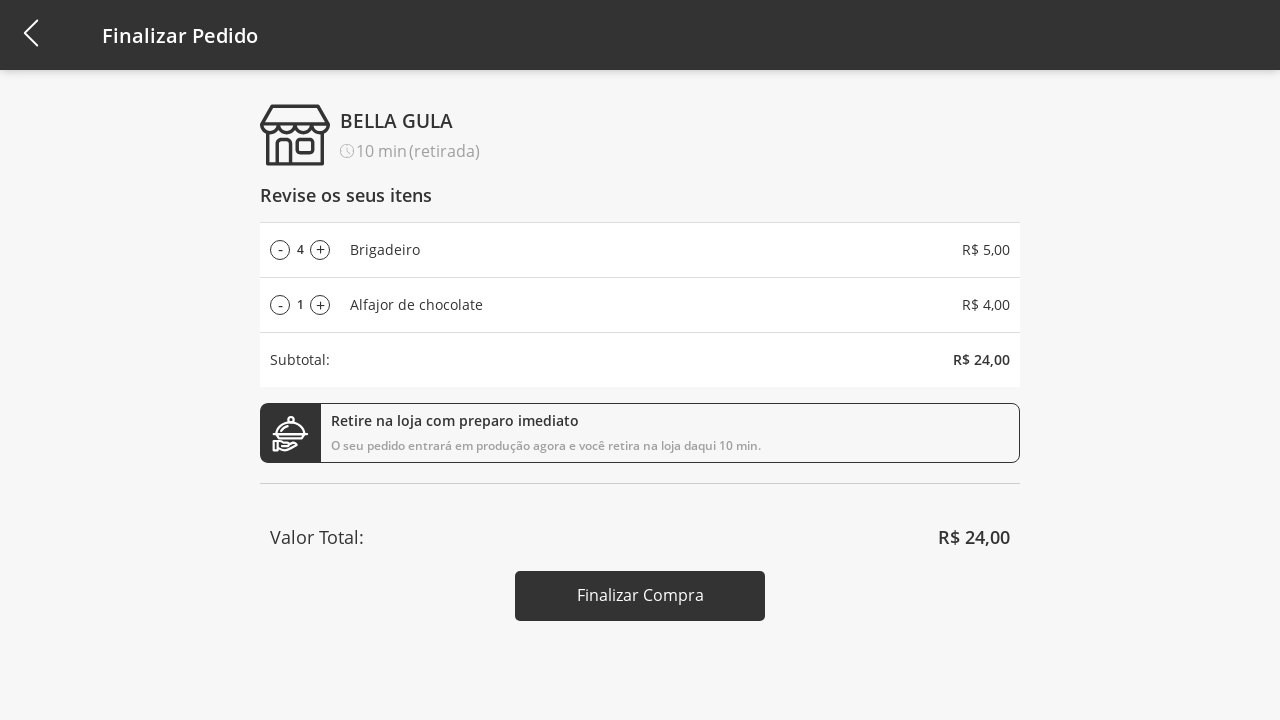

Clicked 'Finish checkout' button to complete purchase at (640, 596) on #finish-checkout-button
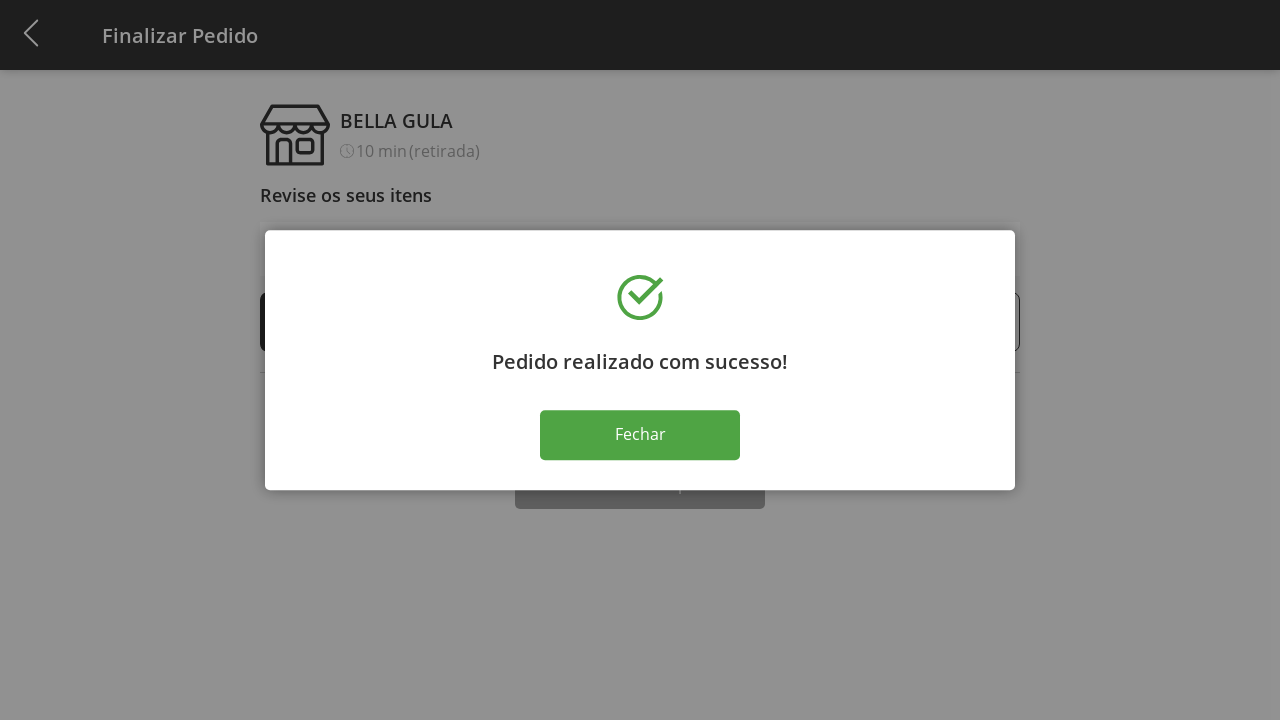

Success modal appeared confirming checkout completion
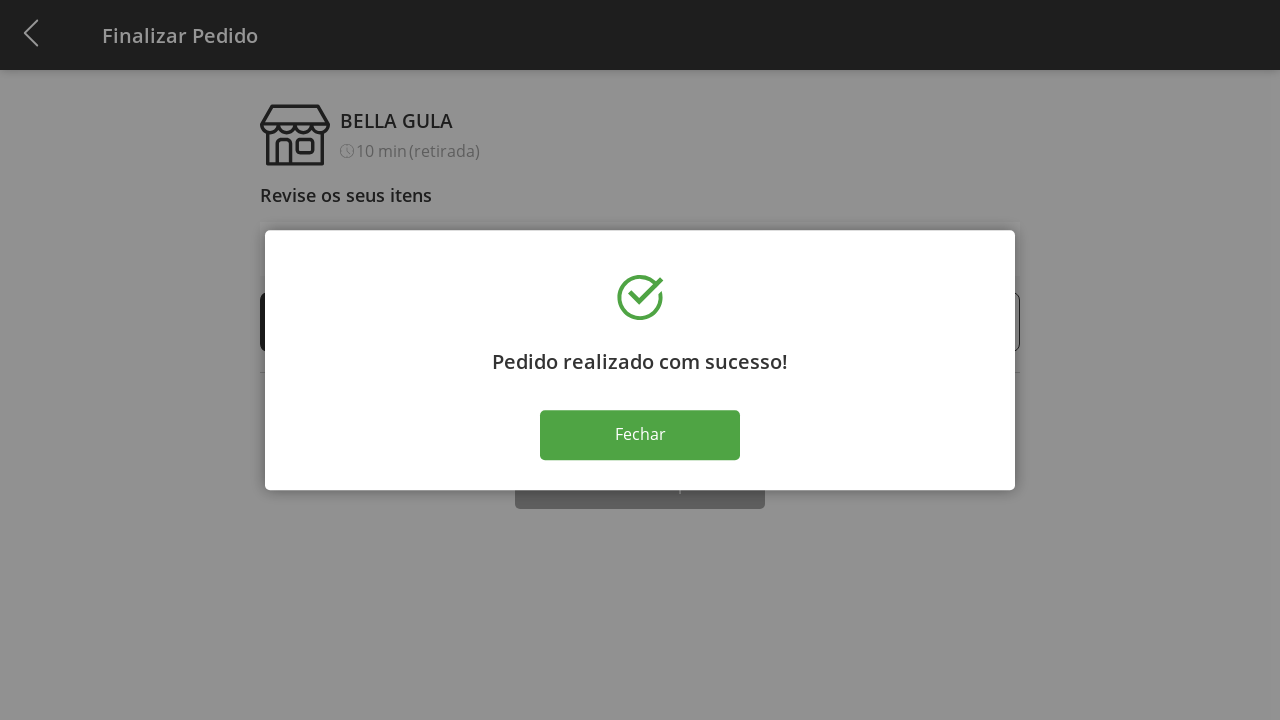

Closed success modal at (640, 435) on .close-modal
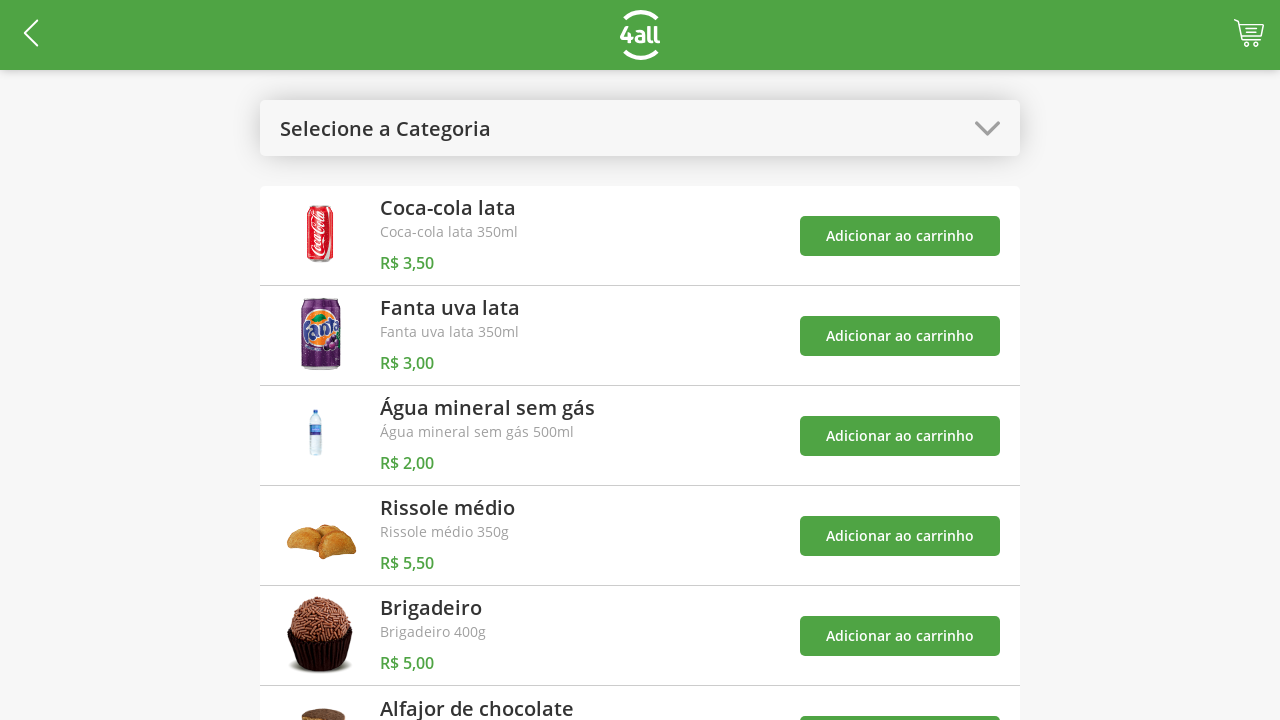

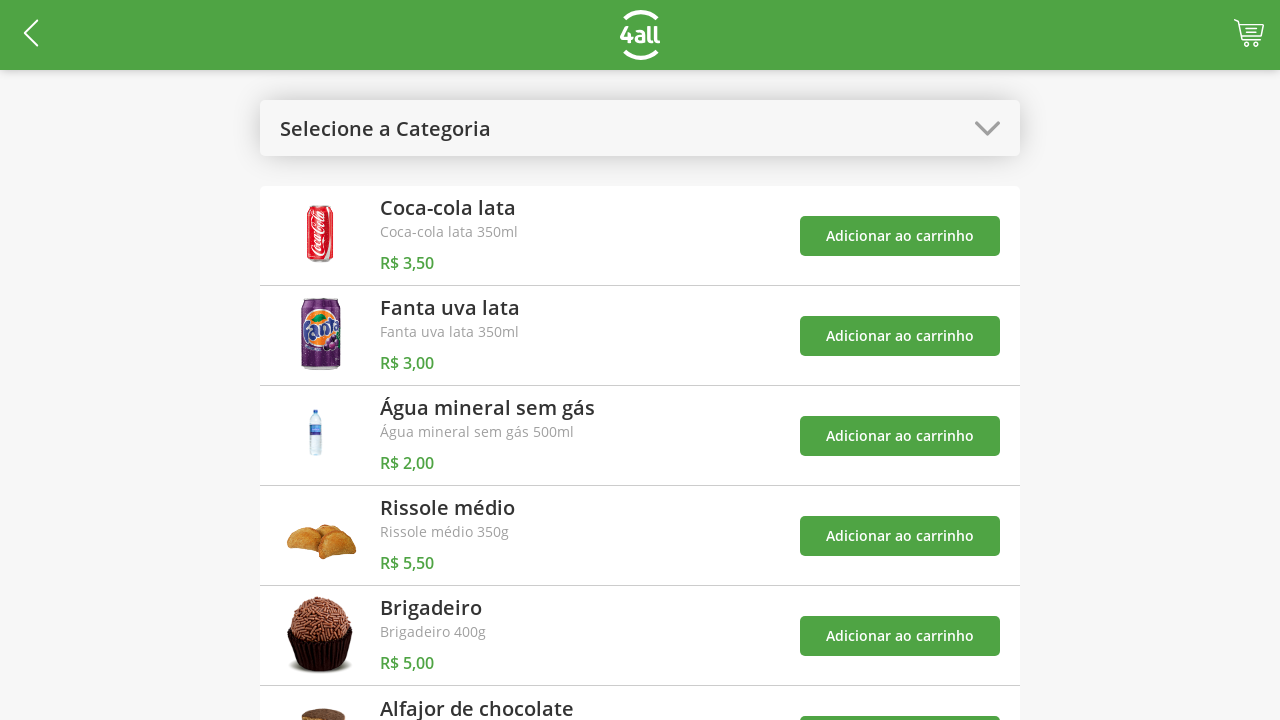